Tests multi-select dropdown functionality by selecting multiple options using different methods and then deselecting an option

Starting URL: https://omayo.blogspot.com/

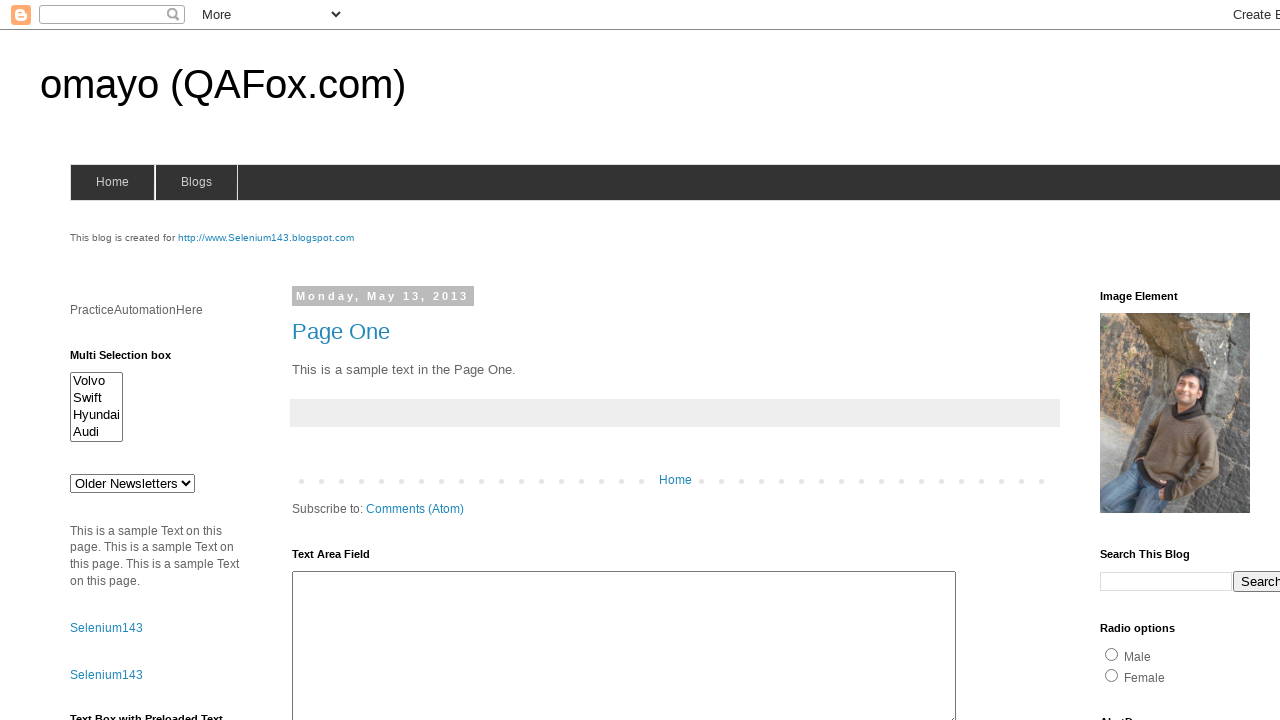

Located multi-select dropdown element with id 'multiselect1'
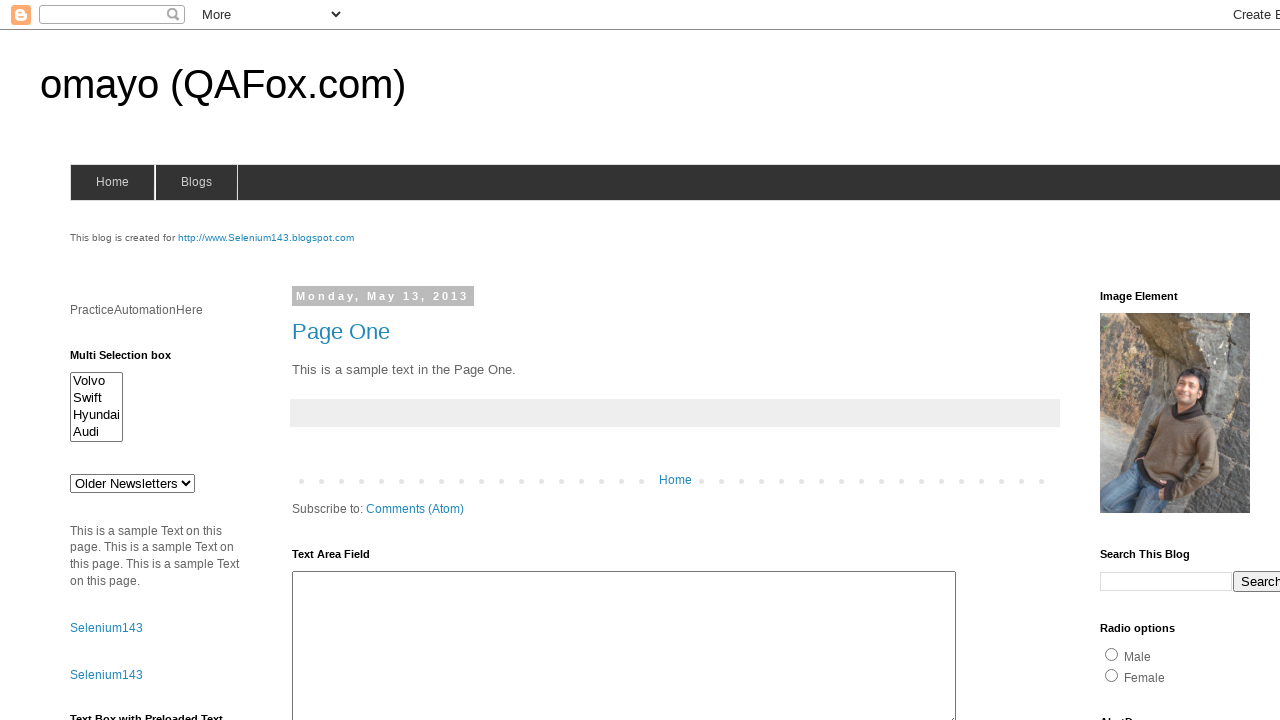

Selected 'Volvo' option by visible text on select#multiselect1
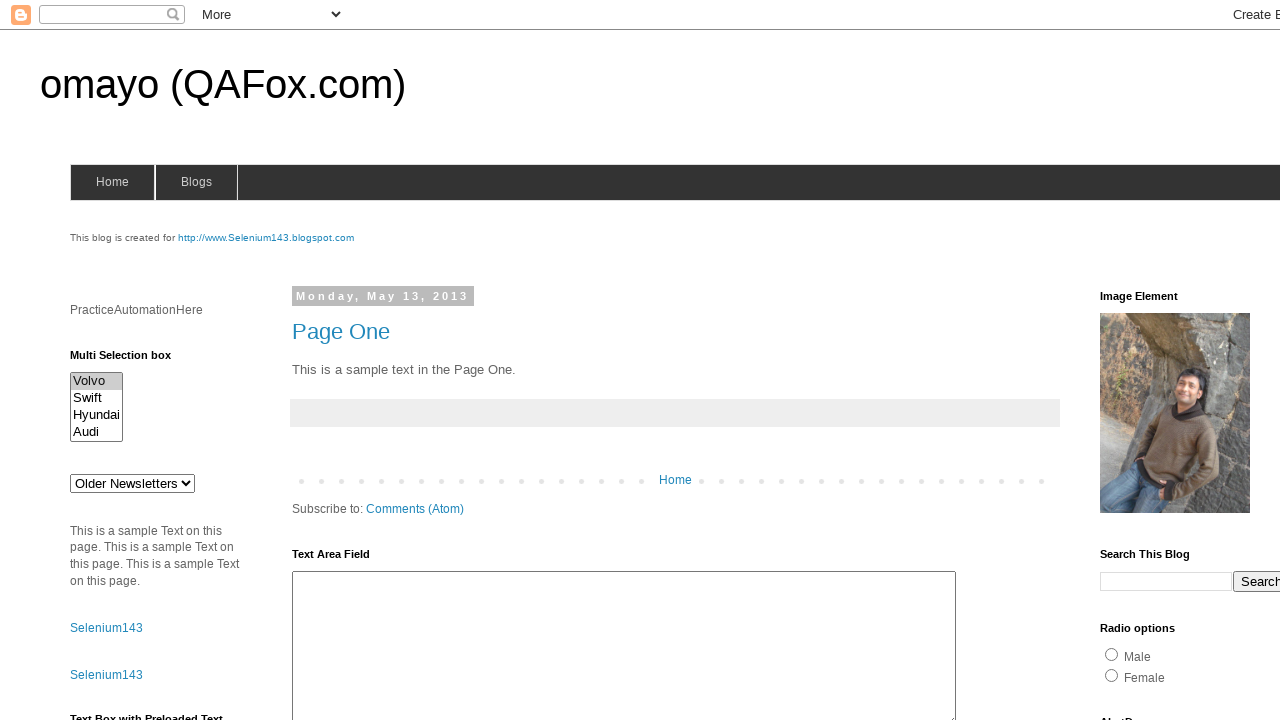

Retrieved all option elements from the multi-select dropdown
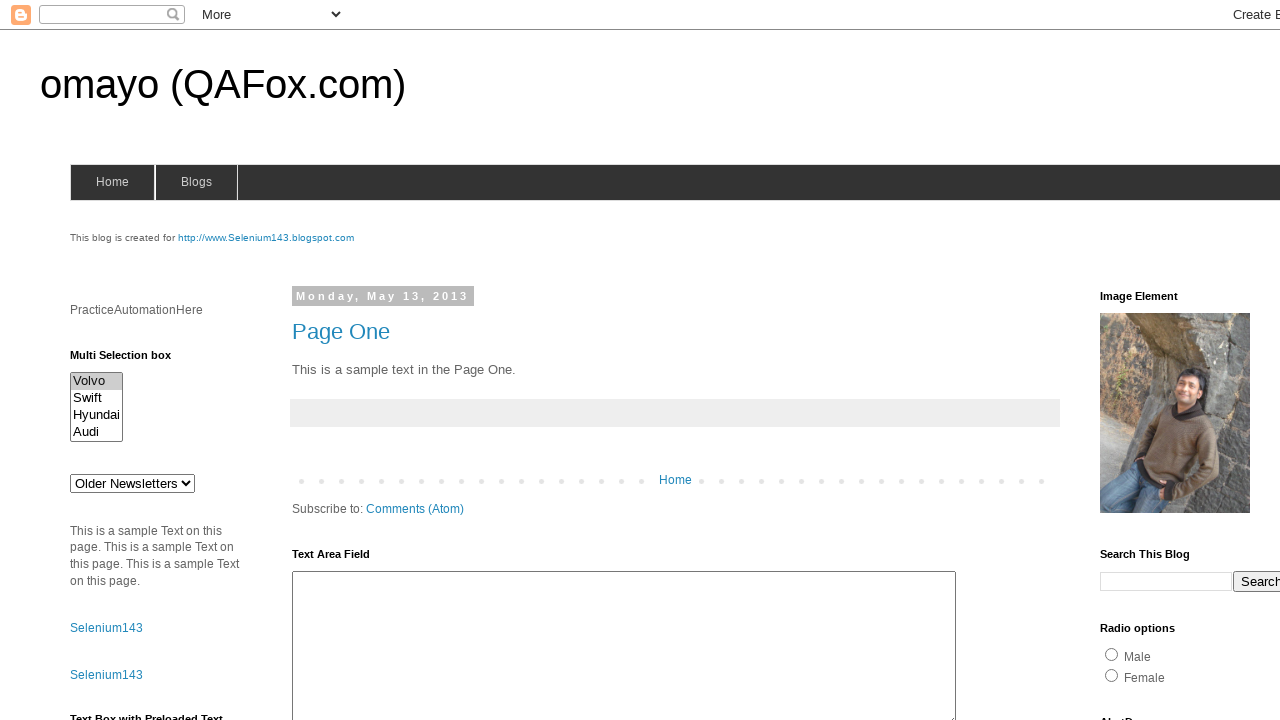

Selected option at index 3 (4th option) on select#multiselect1
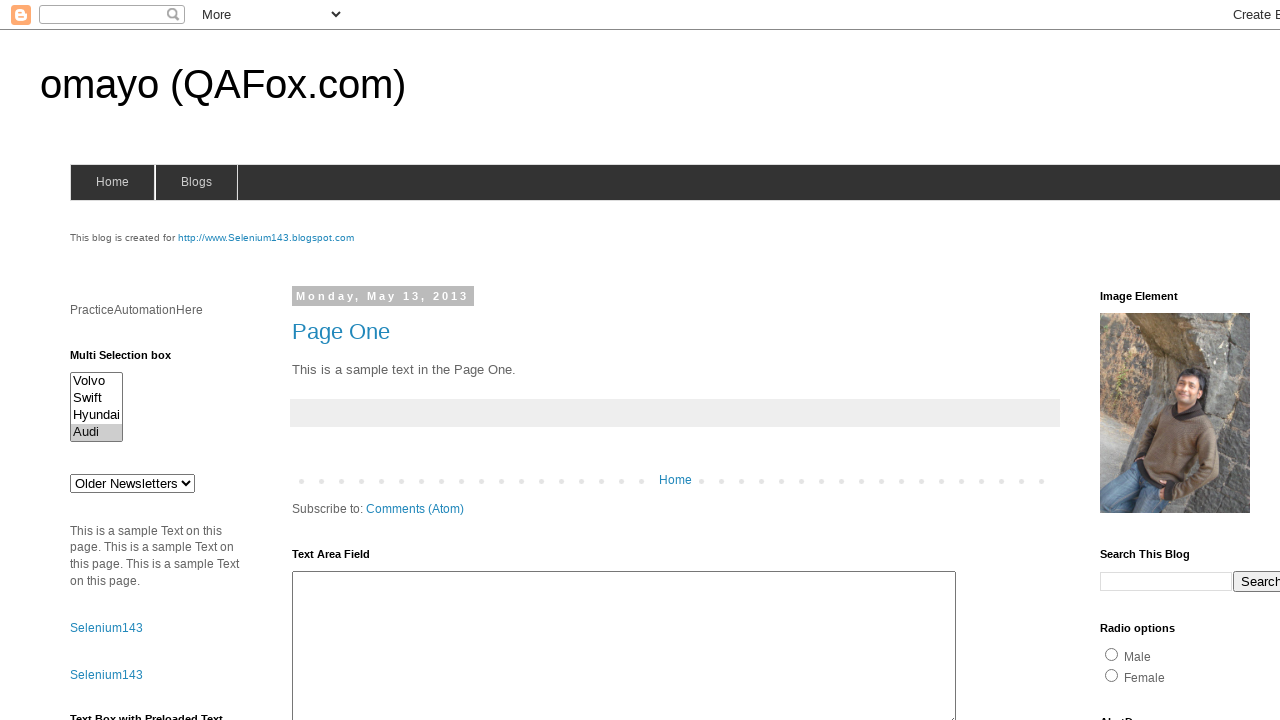

Selected option with value 'Hyundaix' on select#multiselect1
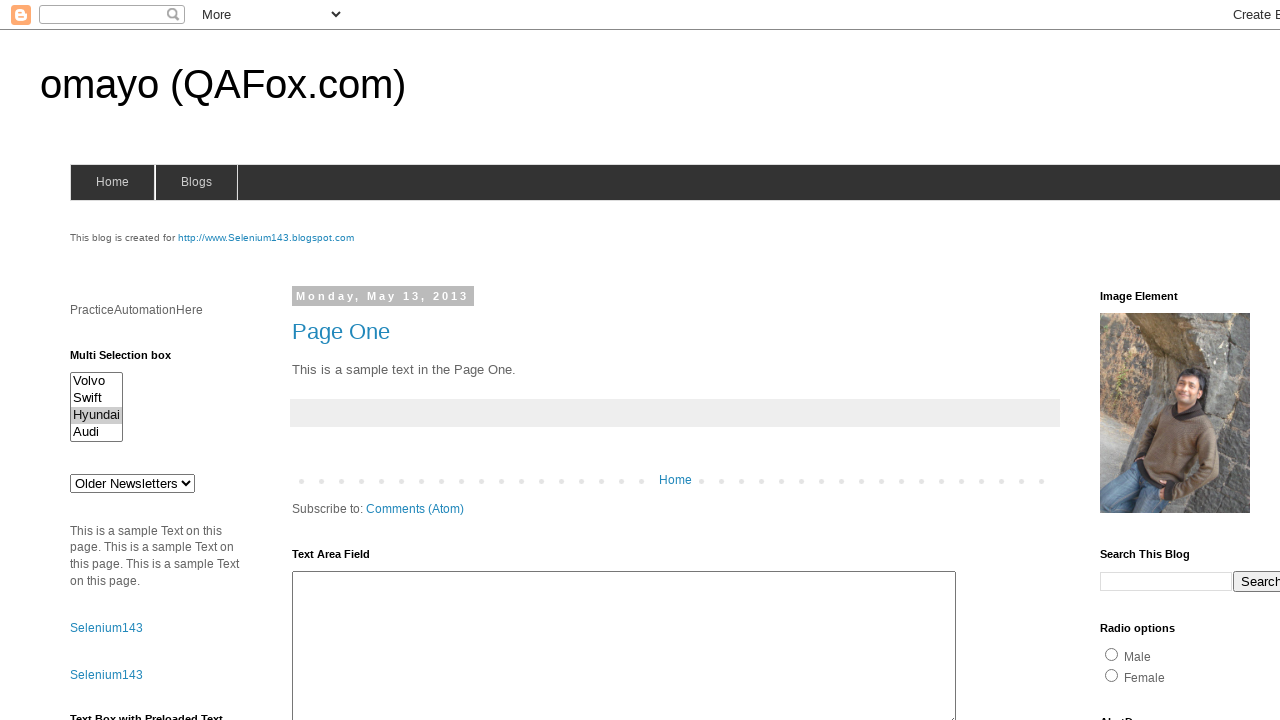

Retrieved current selected options from multi-select dropdown
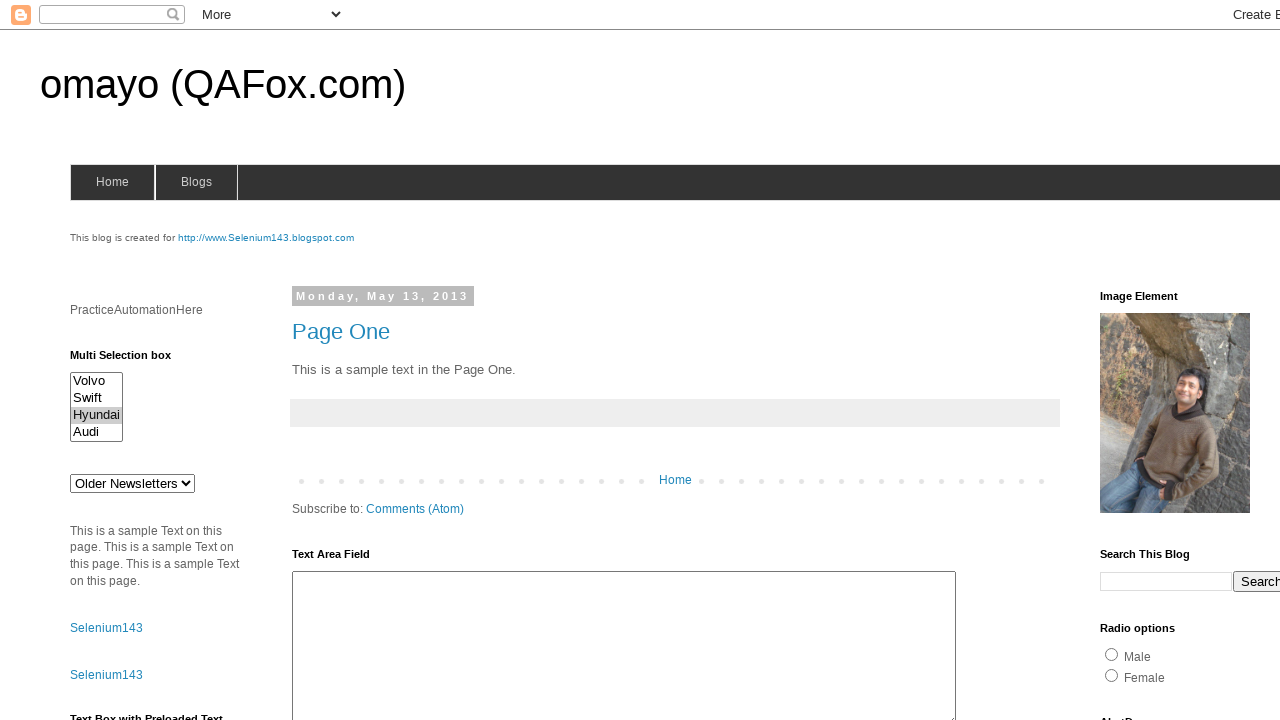

Removed 'Hyundaix' from current selections list
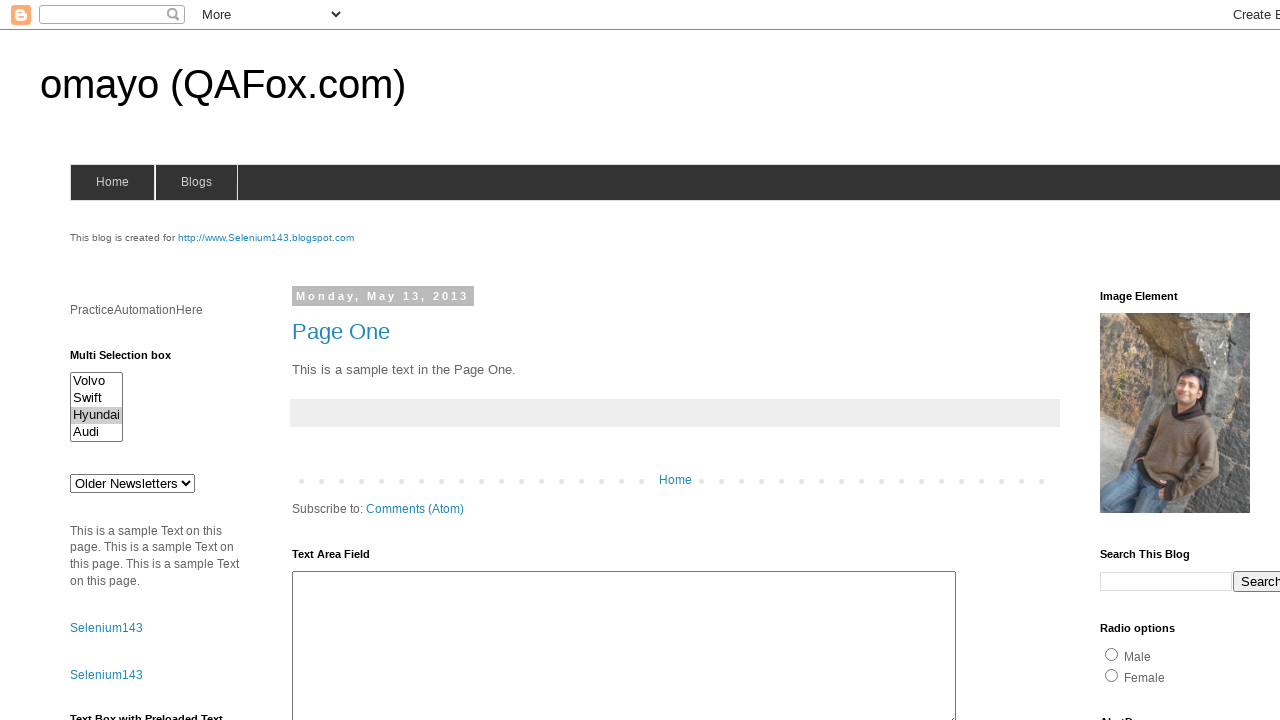

Applied updated selection to multi-select dropdown, deselecting 'Hyundaix' on select#multiselect1
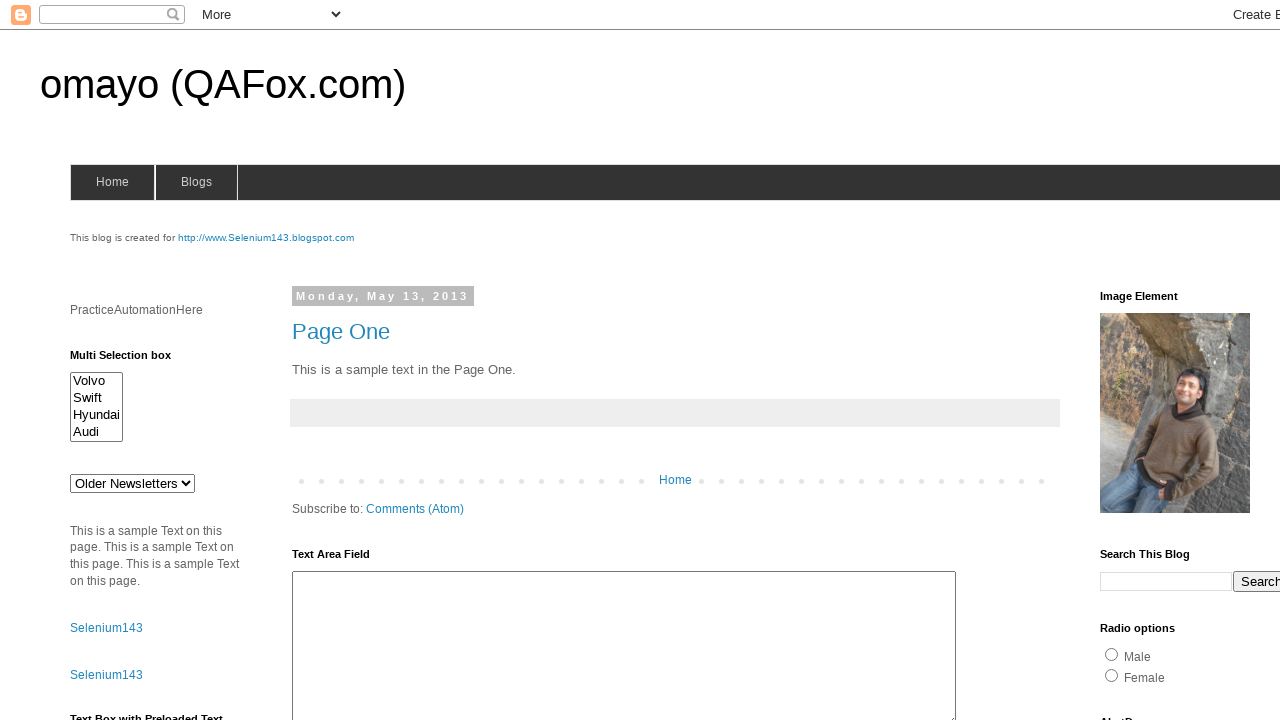

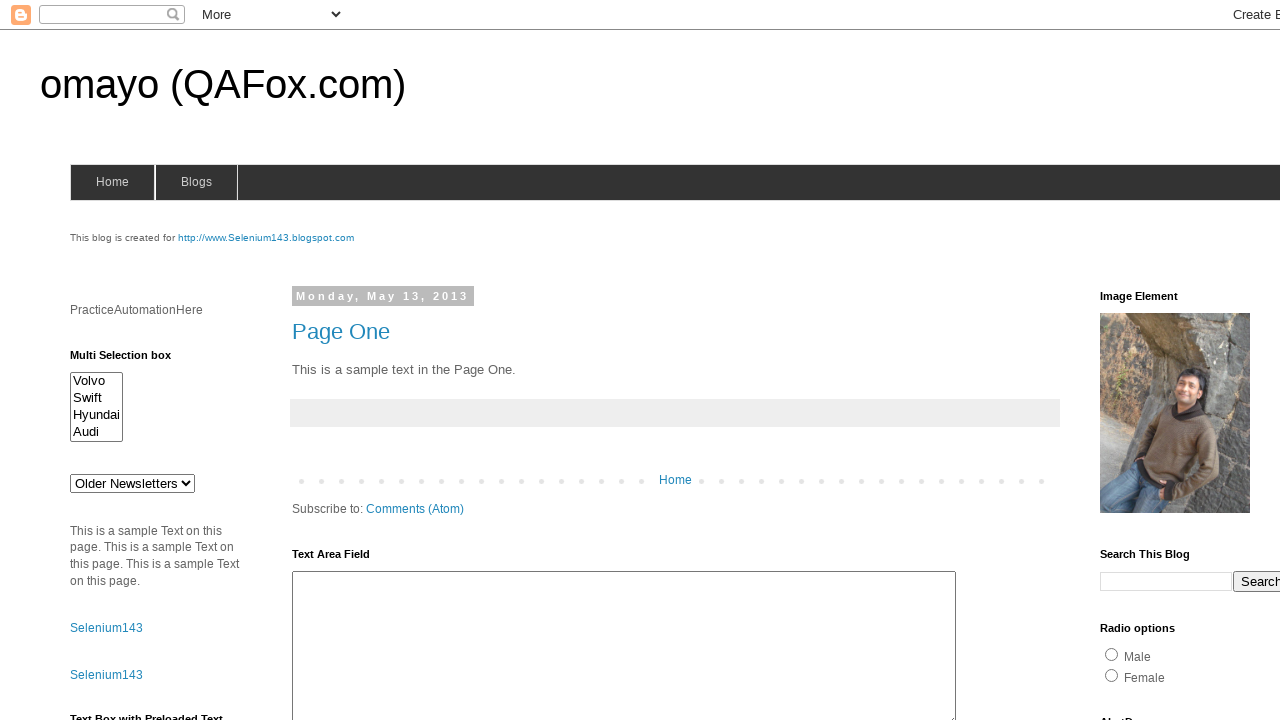